Tests interaction between checkbox selection, dropdown selection, and alert handling by selecting a checkbox, using its value to select from dropdown and trigger an alert

Starting URL: https://rahulshettyacademy.com/AutomationPractice/

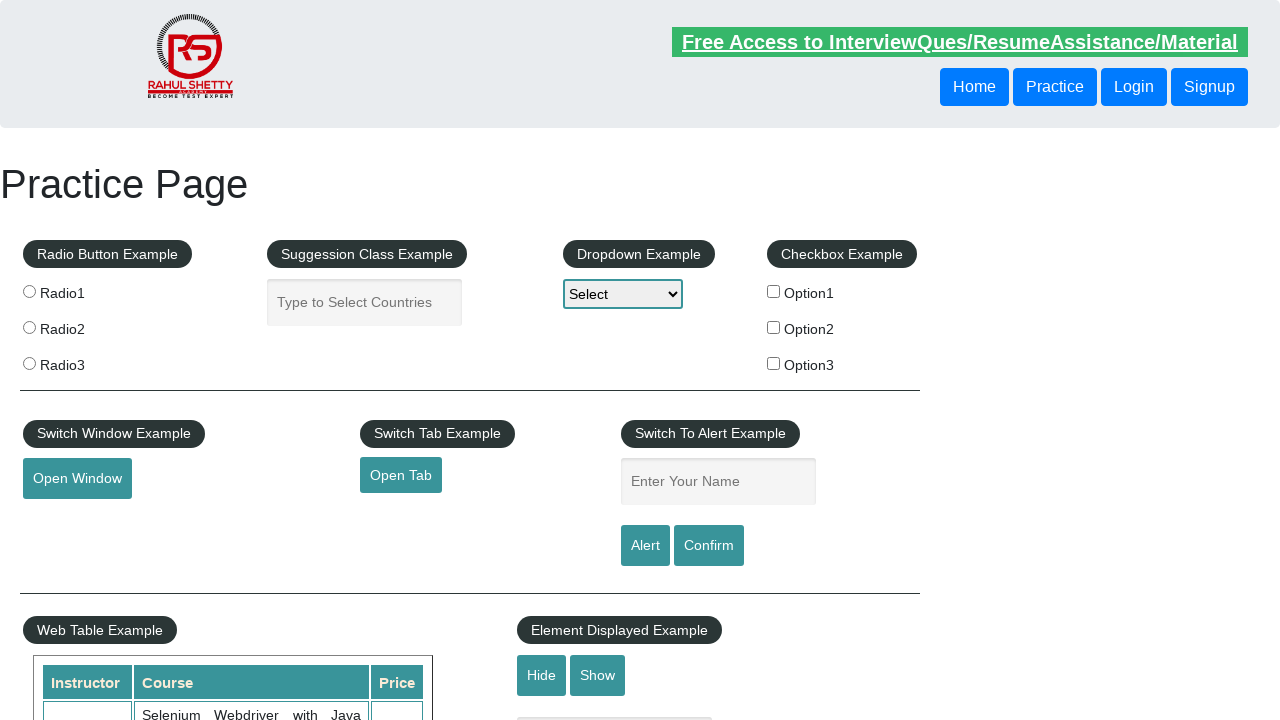

Selected checkbox option 2 at (774, 327) on #checkBoxOption2
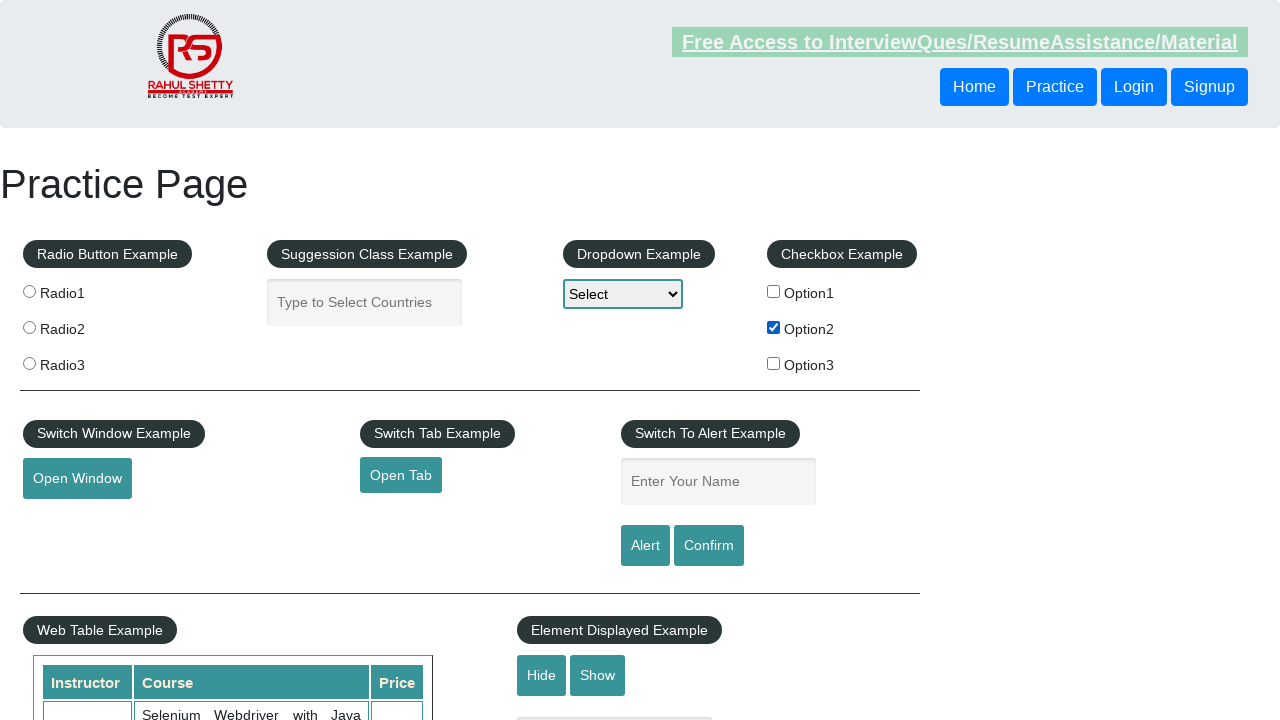

Retrieved checkbox value: option2
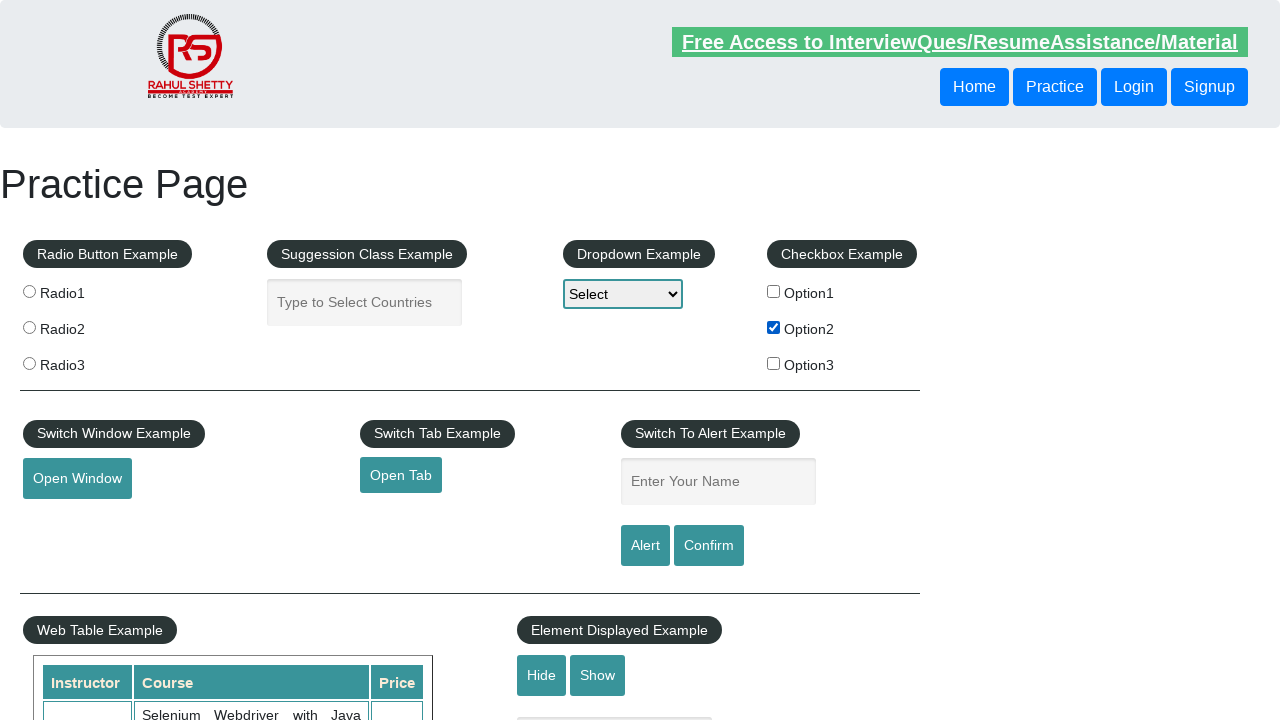

Selected dropdown option 'option2' matching checkbox value on #dropdown-class-example
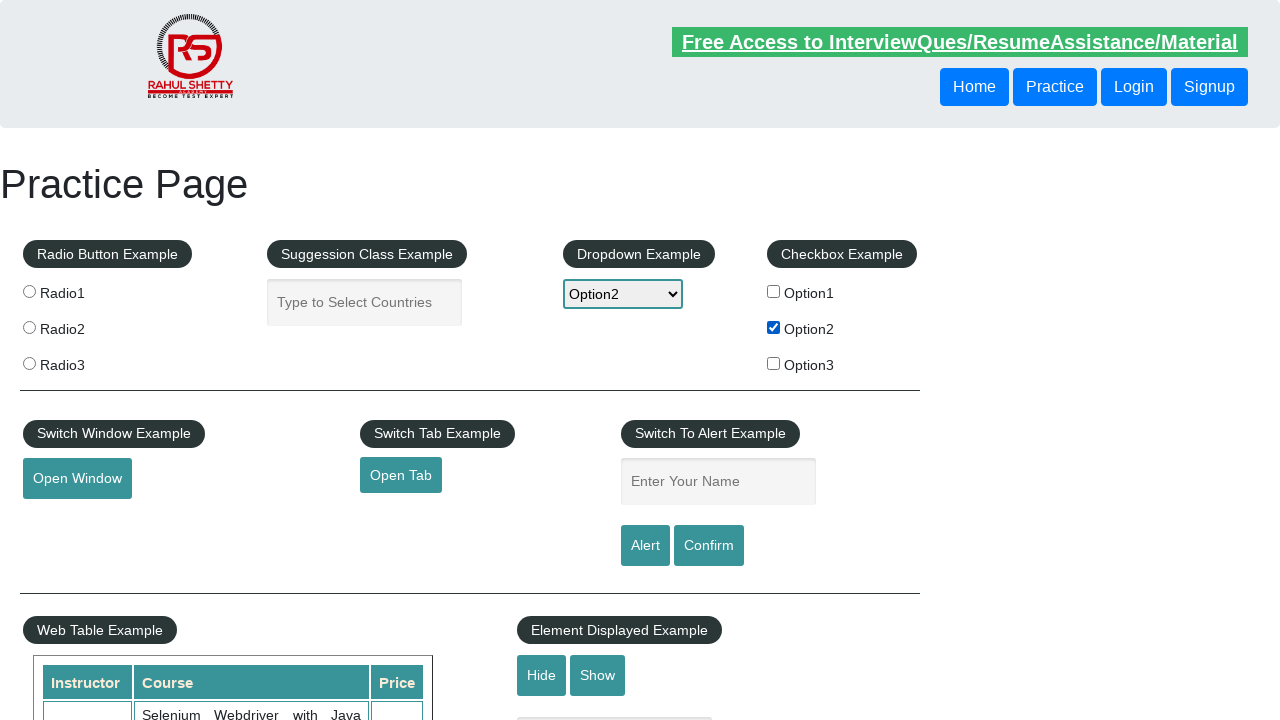

Filled name field with checkbox value 'option2' on #name
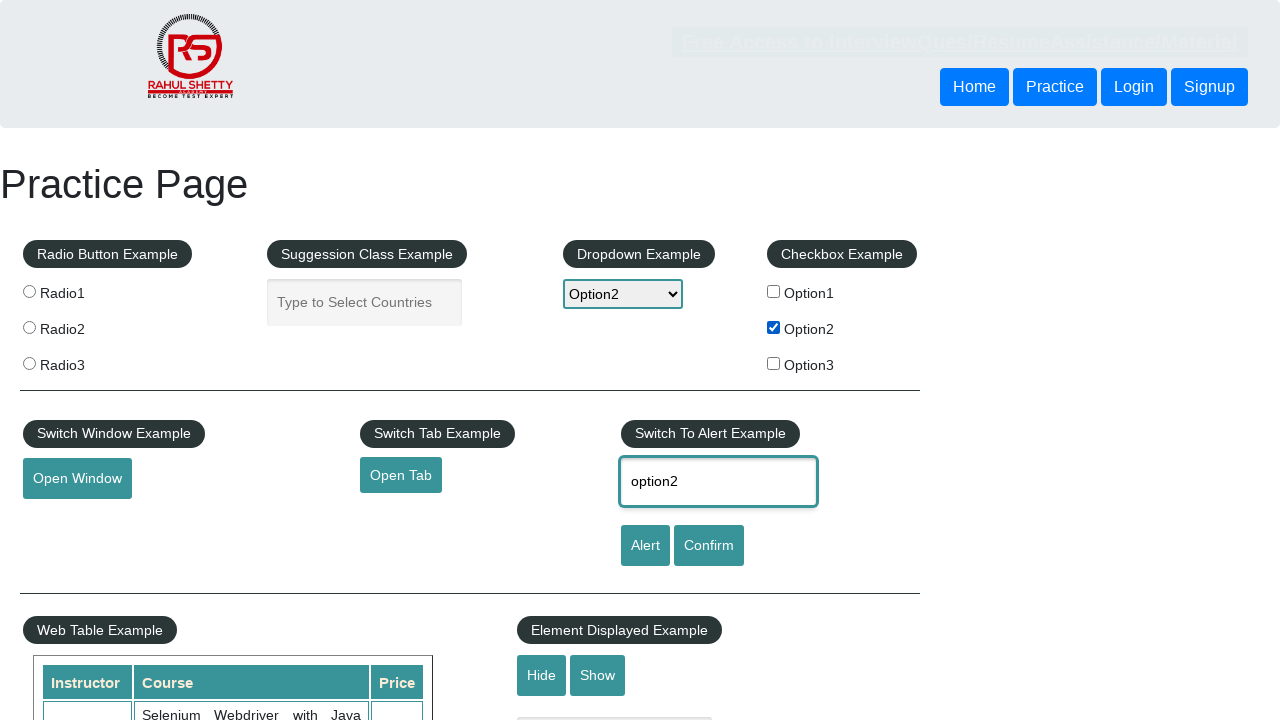

Clicked alert button to trigger alert dialog at (645, 546) on #alertbtn
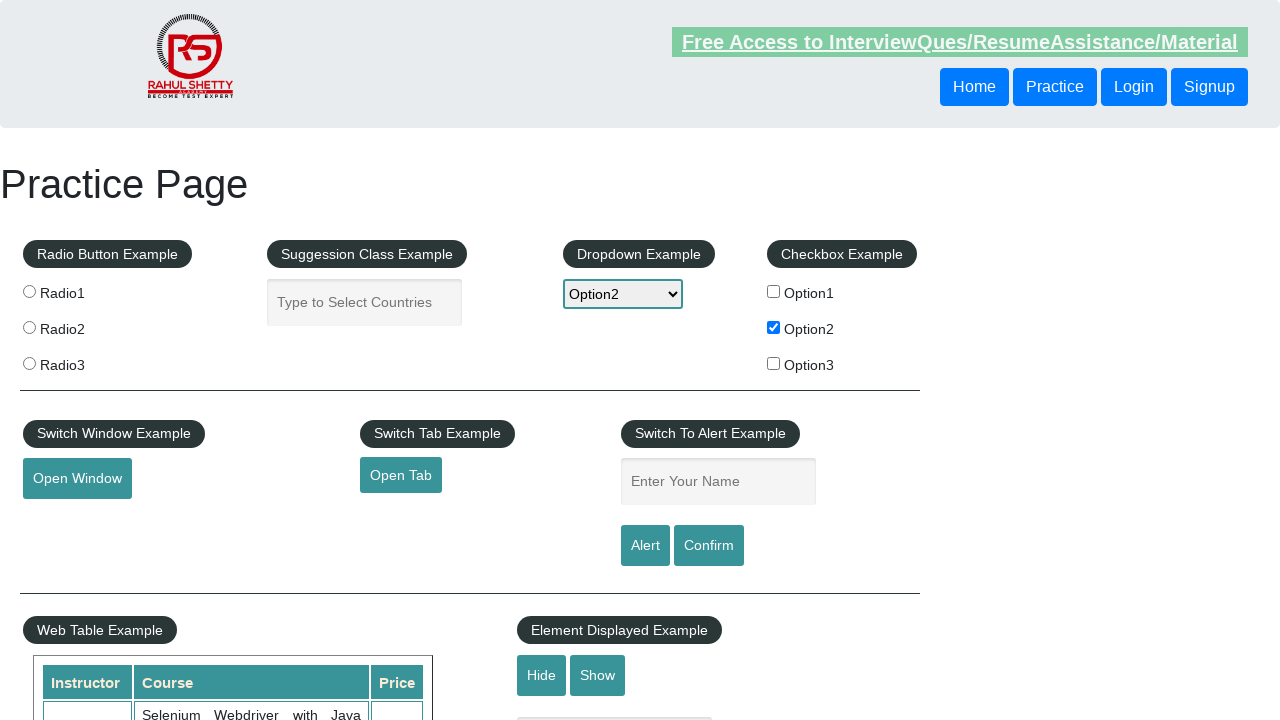

Set up dialog handler to accept alert
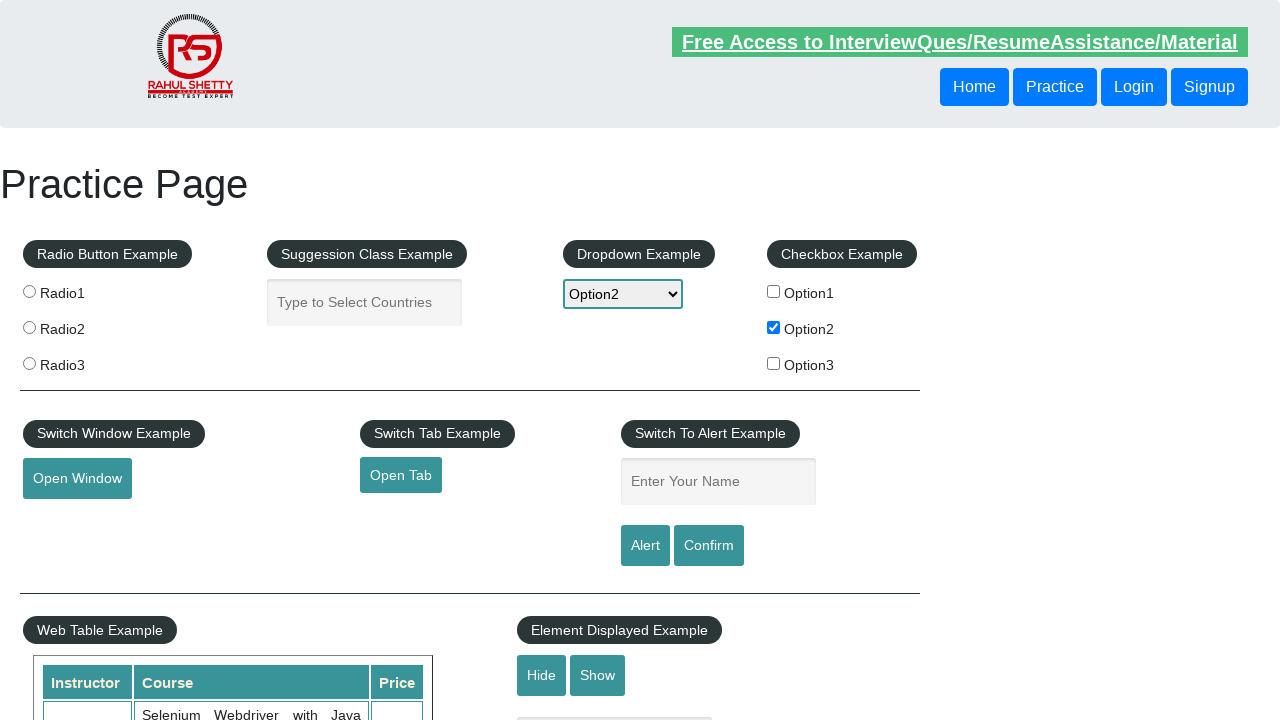

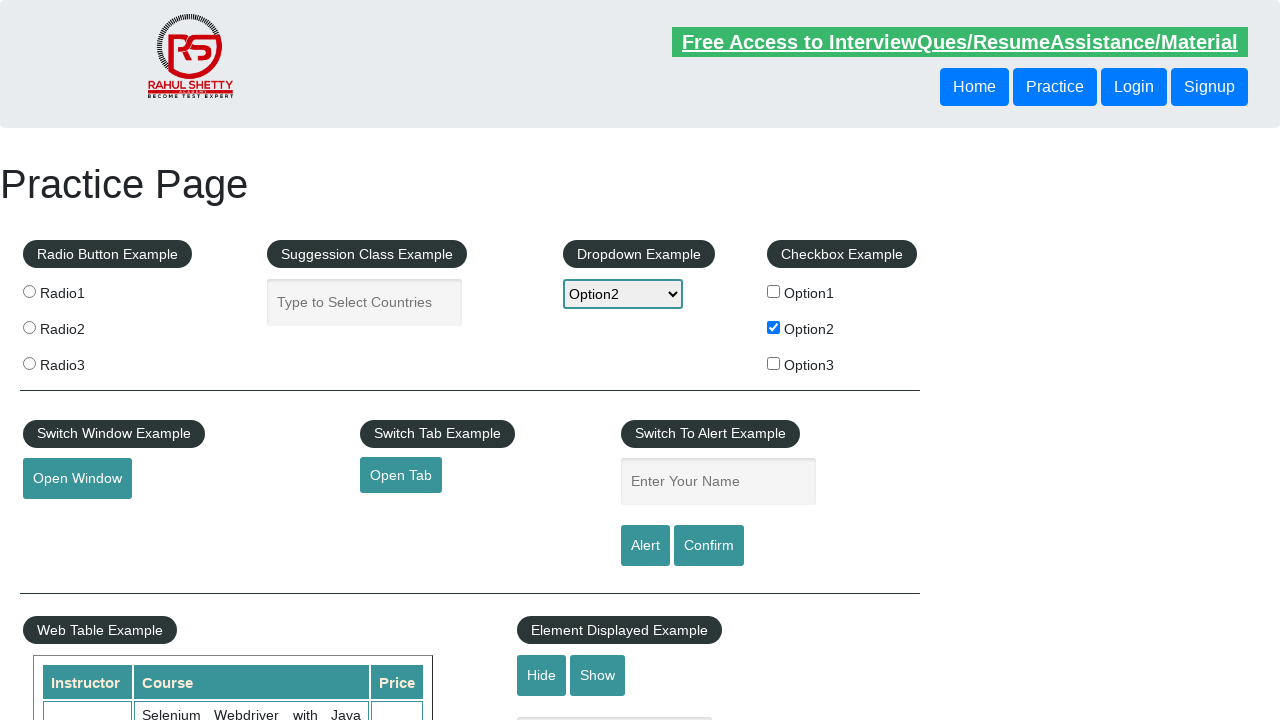